Tests window handling by opening multiple child windows and then closing them while keeping the parent window open

Starting URL: https://demoqa.com/browser-windows

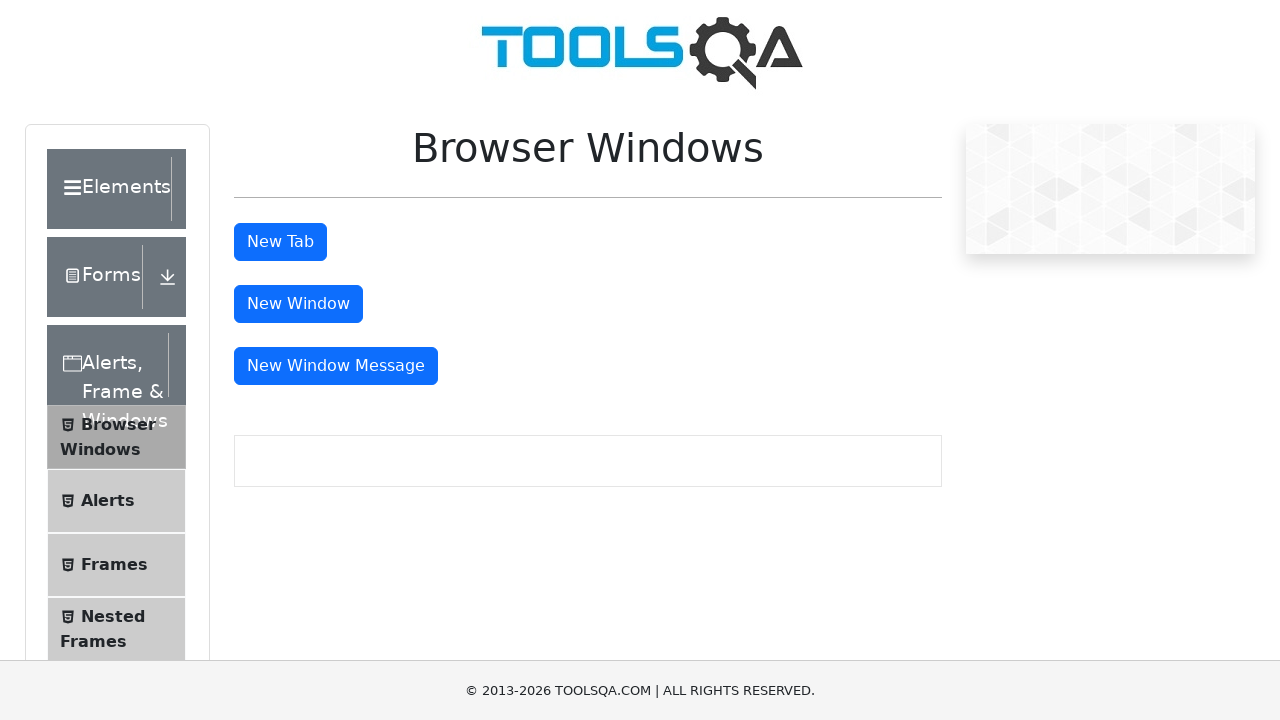

Clicked 'New Window' button - first child window opened at (298, 304) on #windowButton
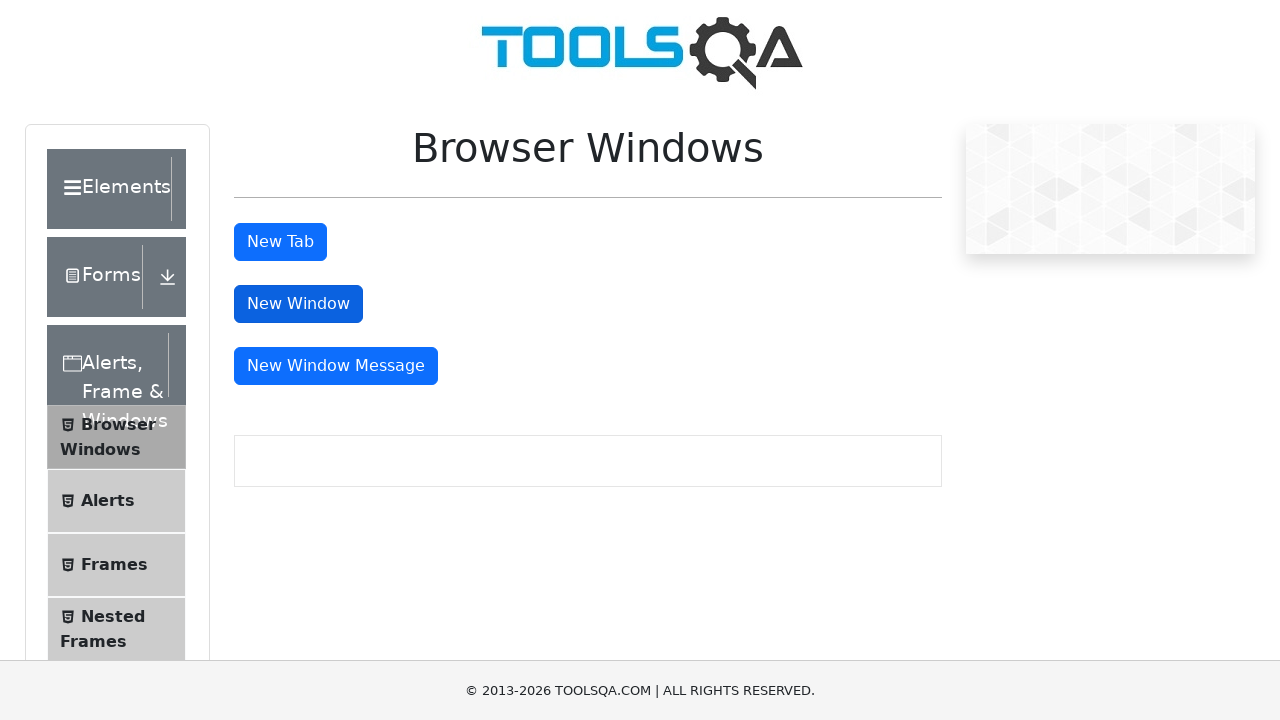

Clicked 'New Window' button - second child window opened at (298, 304) on #windowButton
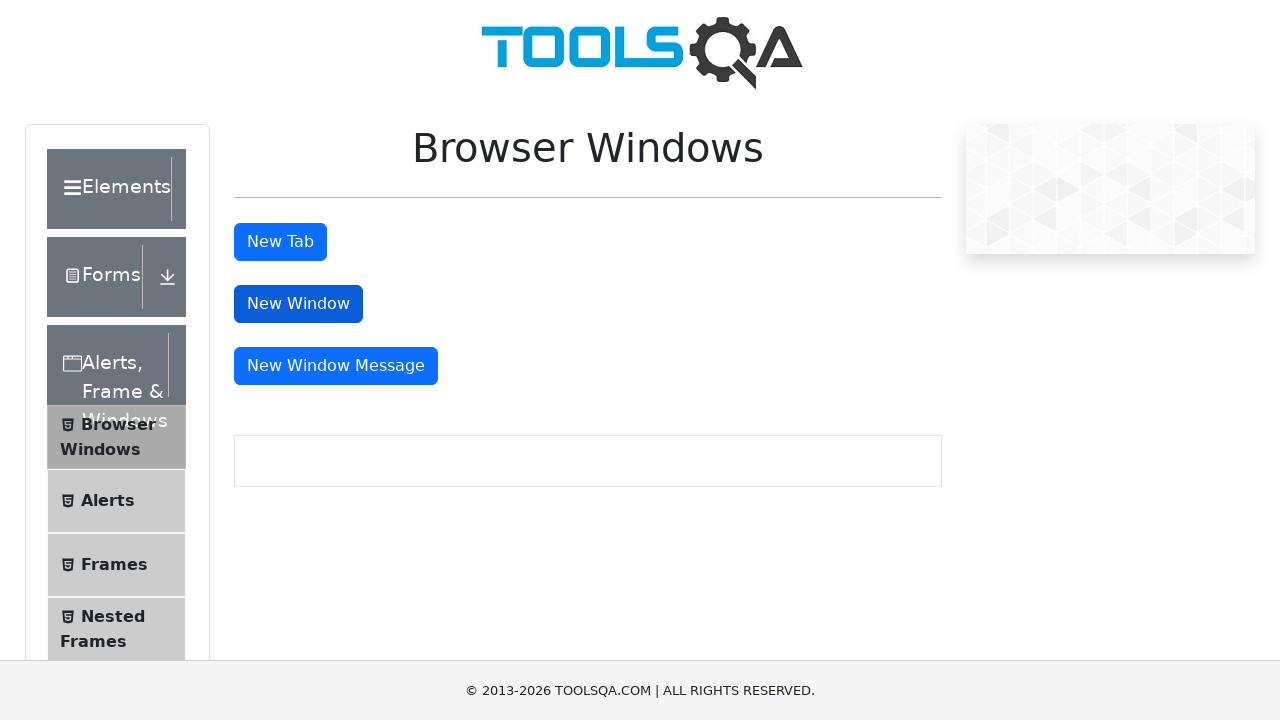

Clicked 'New Window' button - third child window opened at (298, 304) on #windowButton
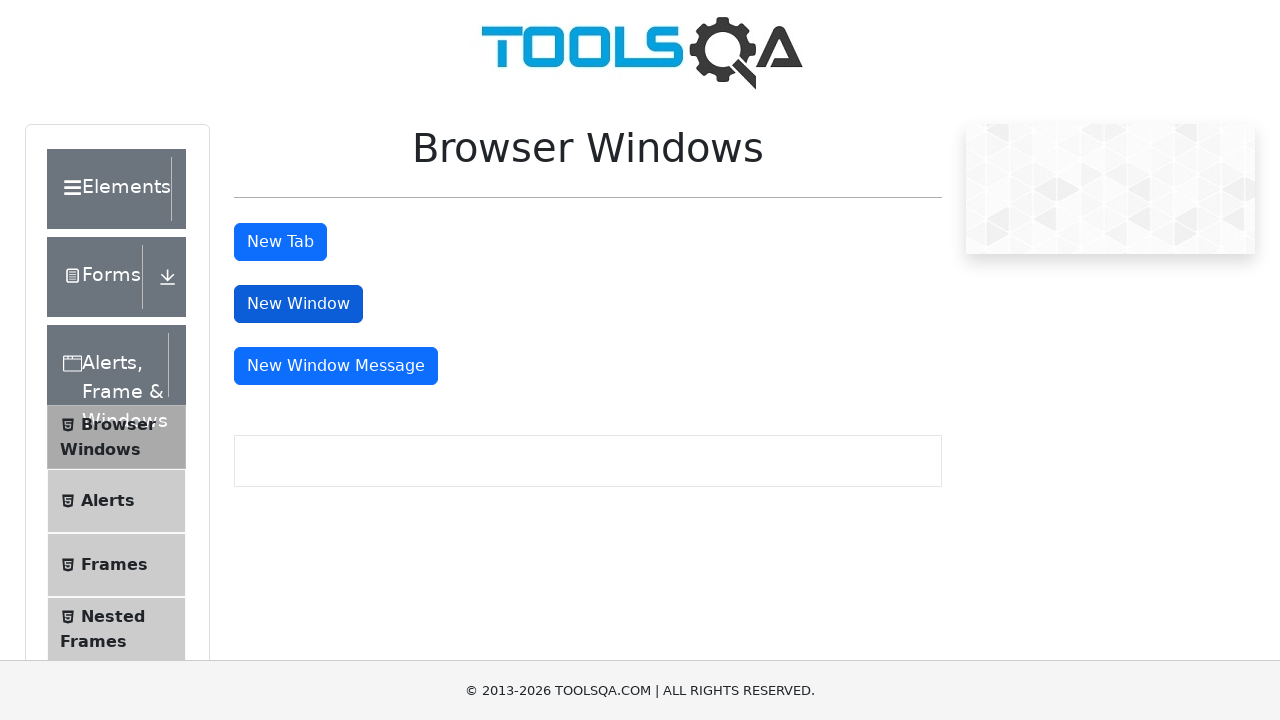

Retrieved all page contexts - total 4 windows open
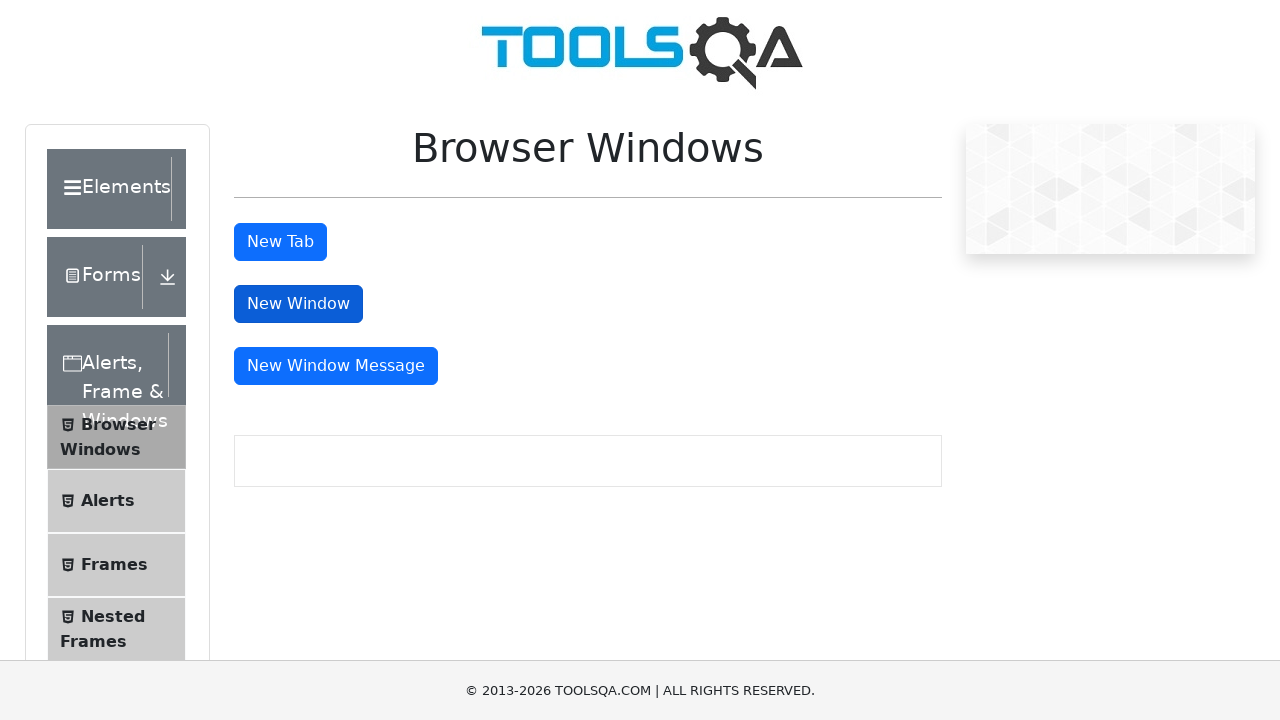

Stored reference to main/parent window
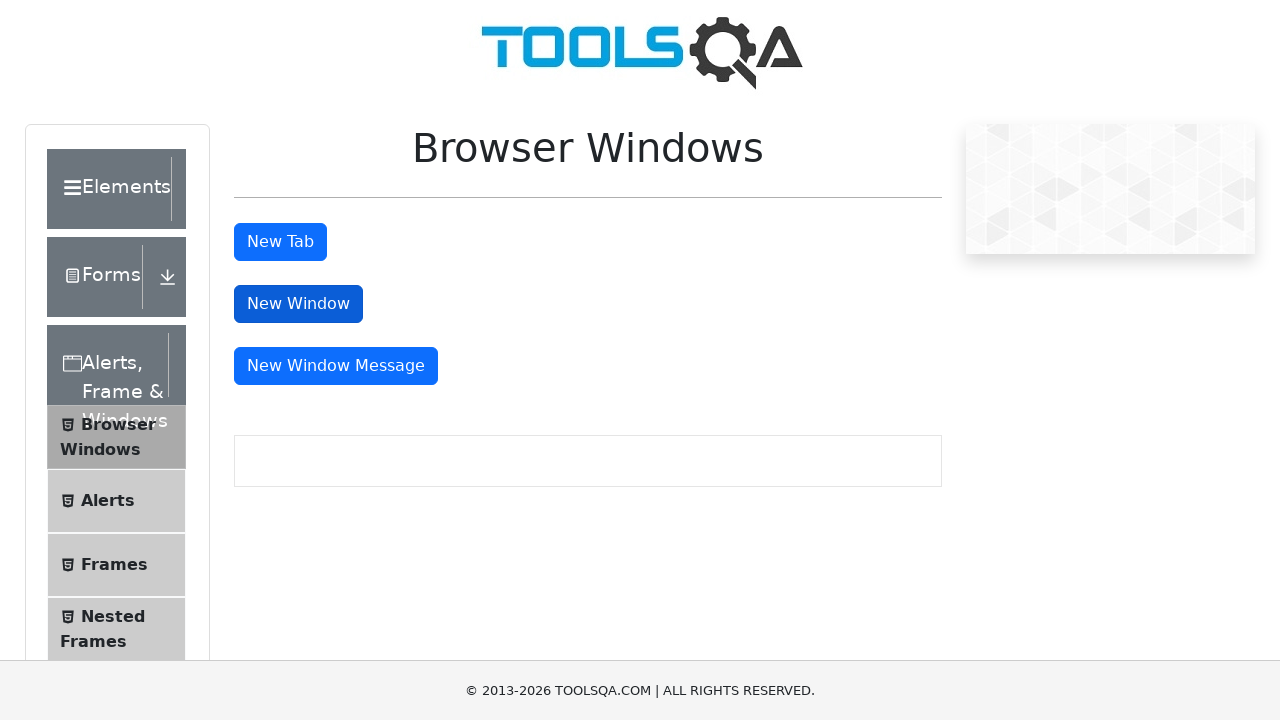

Closed child window 1
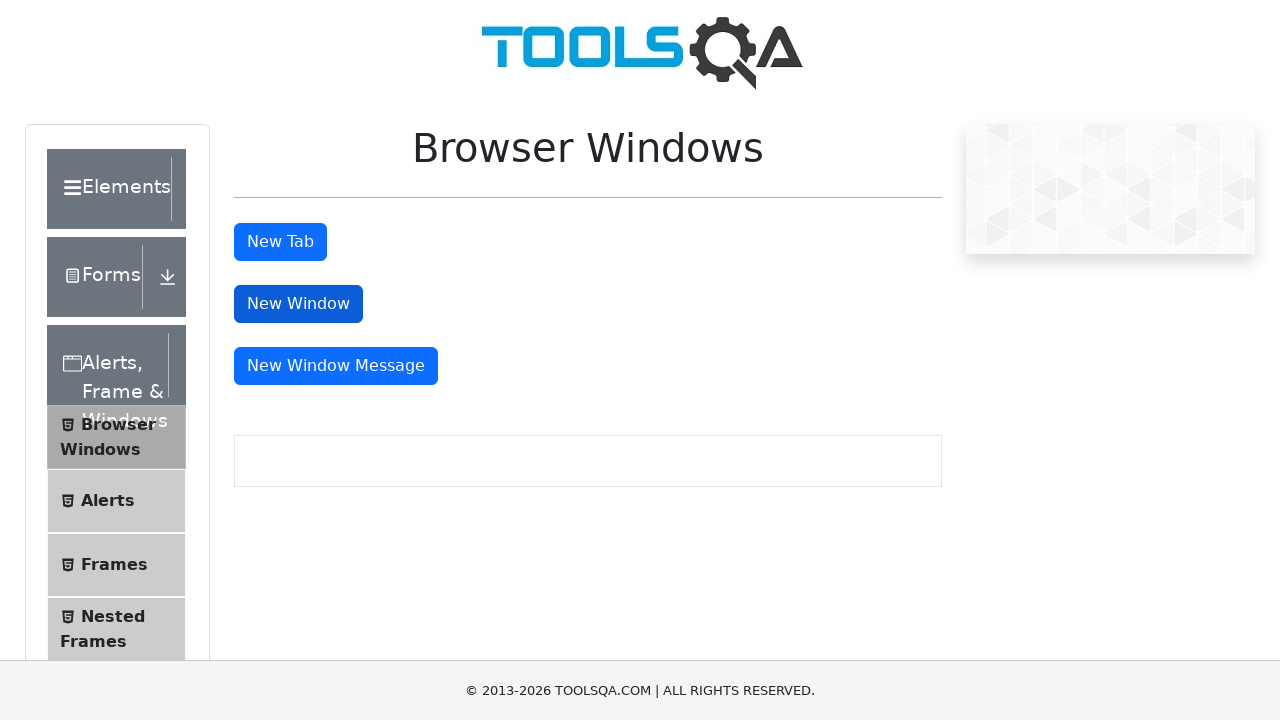

Closed child window 2
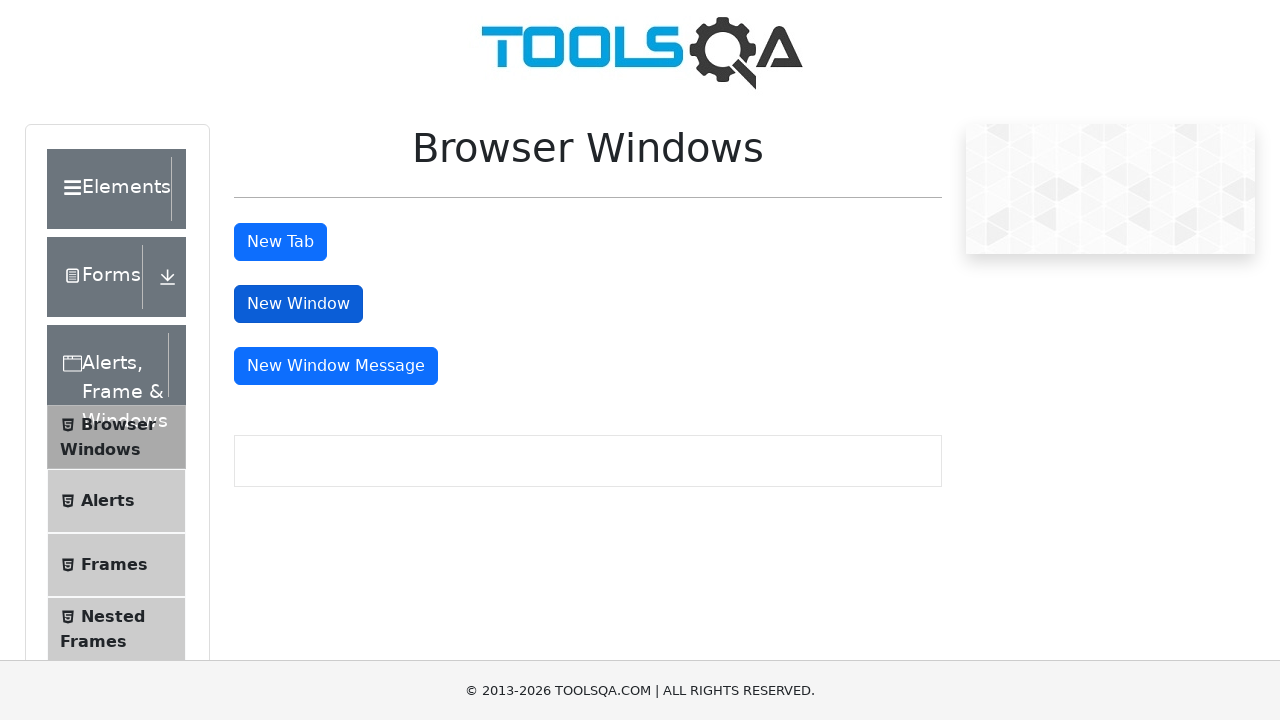

Closed child window 3
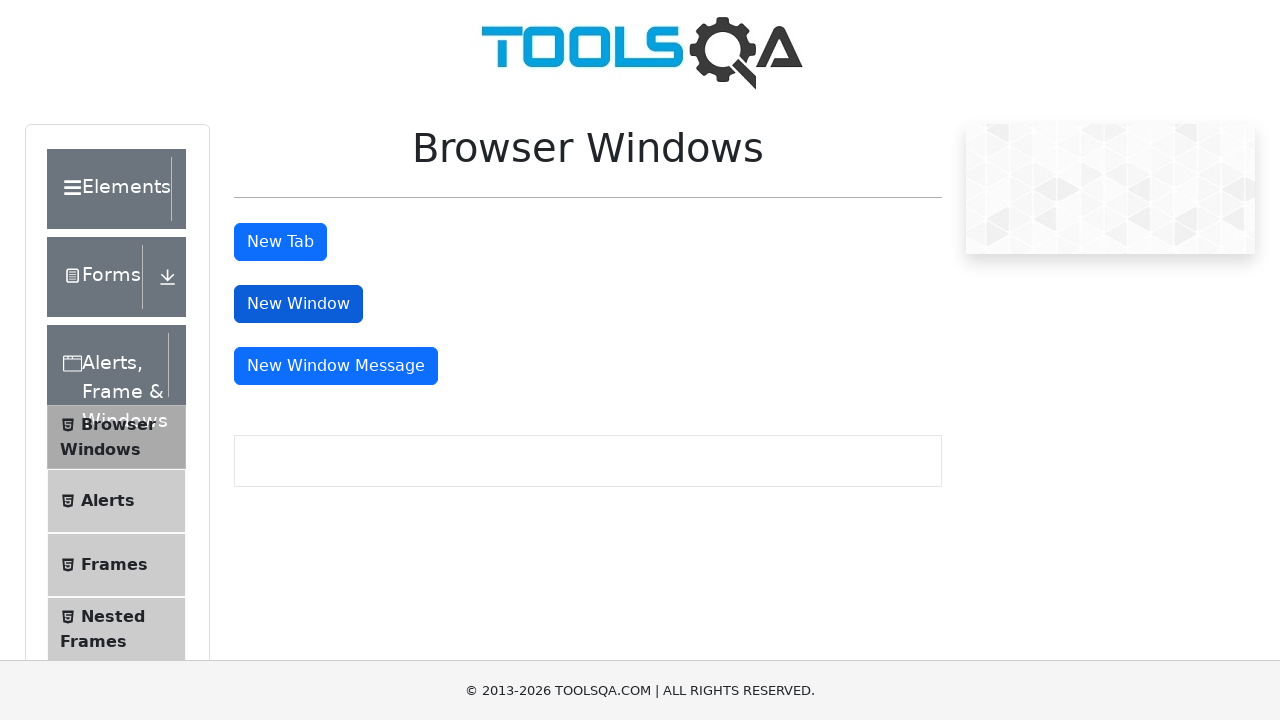

Switched focus back to main/parent window - all child windows closed
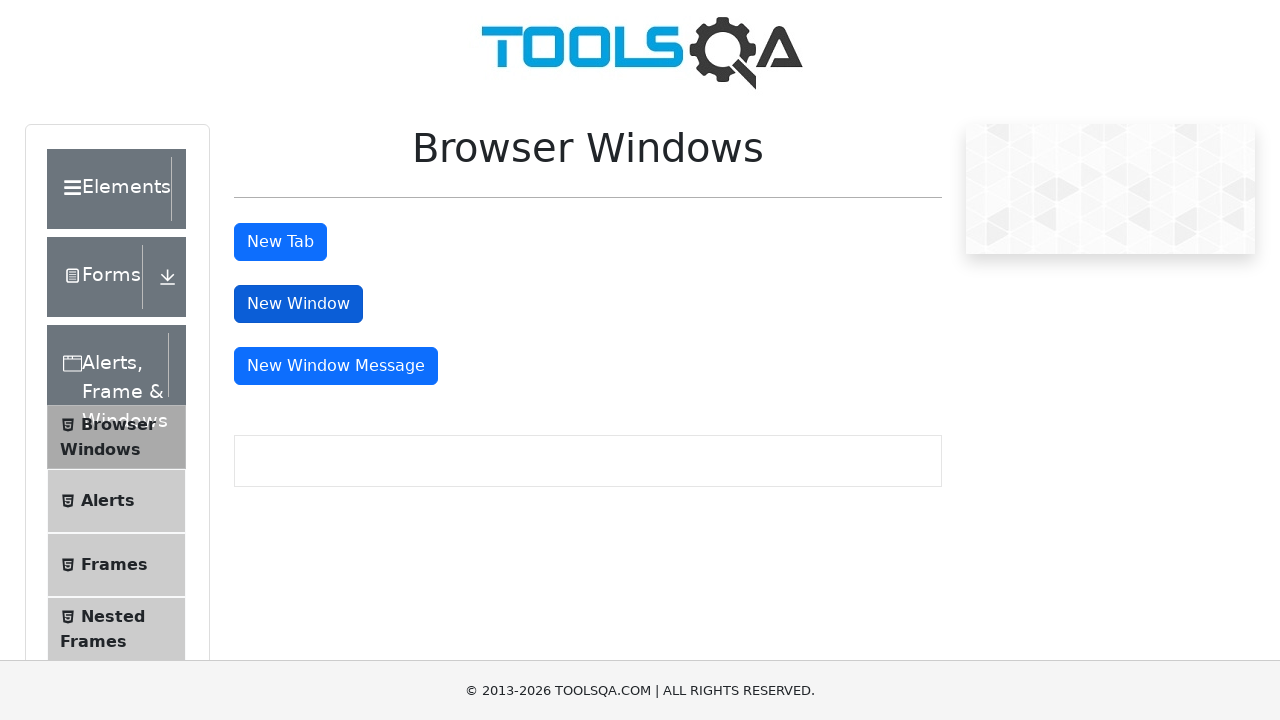

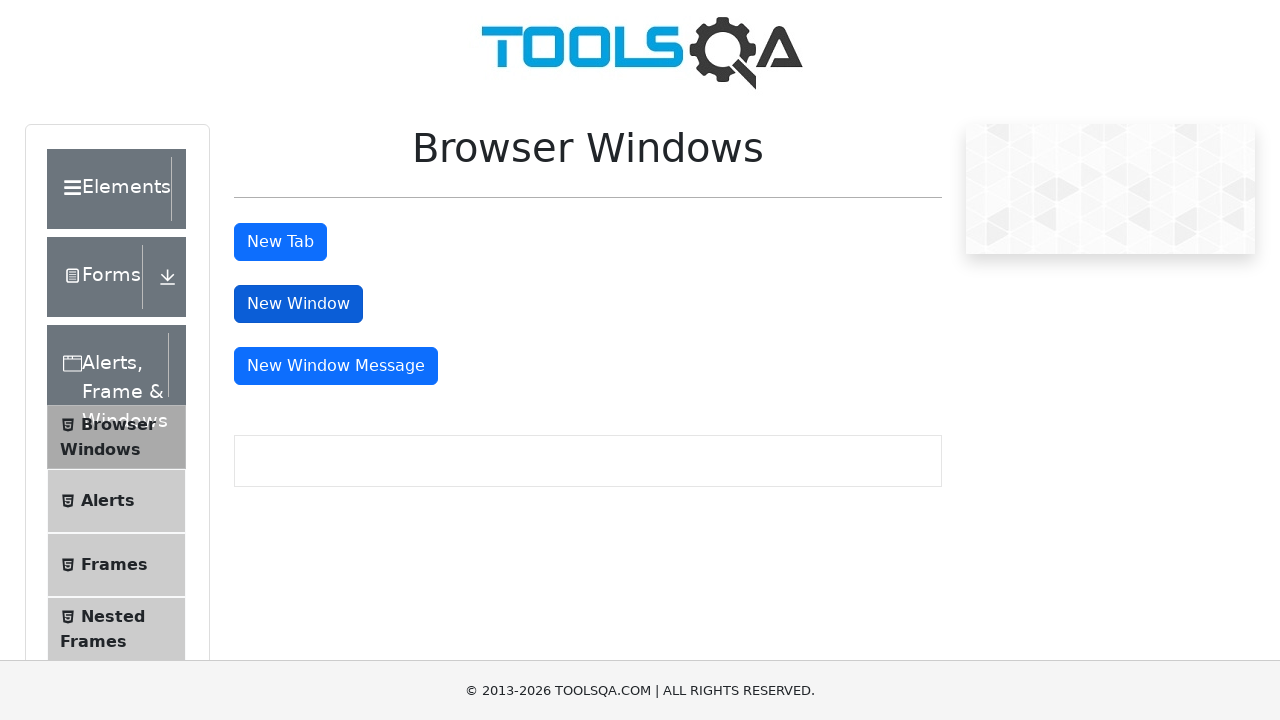